Tests browser window/tab handling by clicking a button that opens a new tab, switching to the child window to verify its title, then switching back to the main window.

Starting URL: http://demo.automationtesting.in/Windows.html

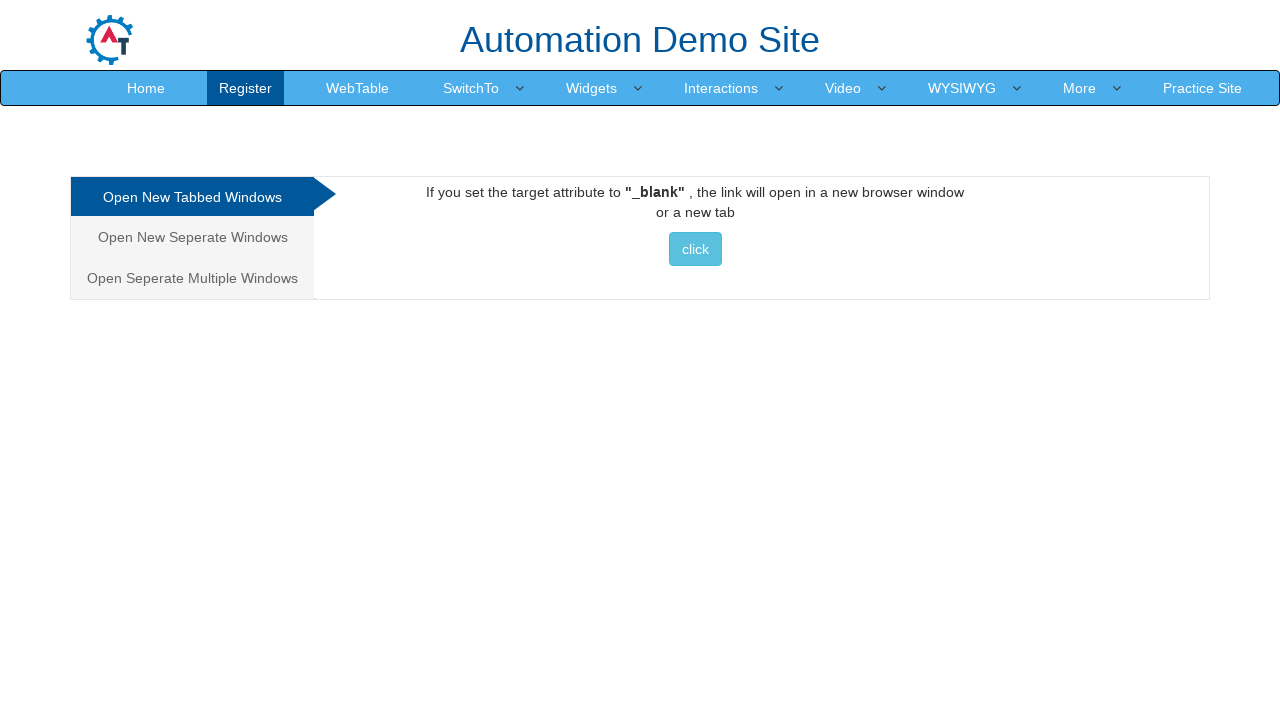

Set viewport size to 1920x1080
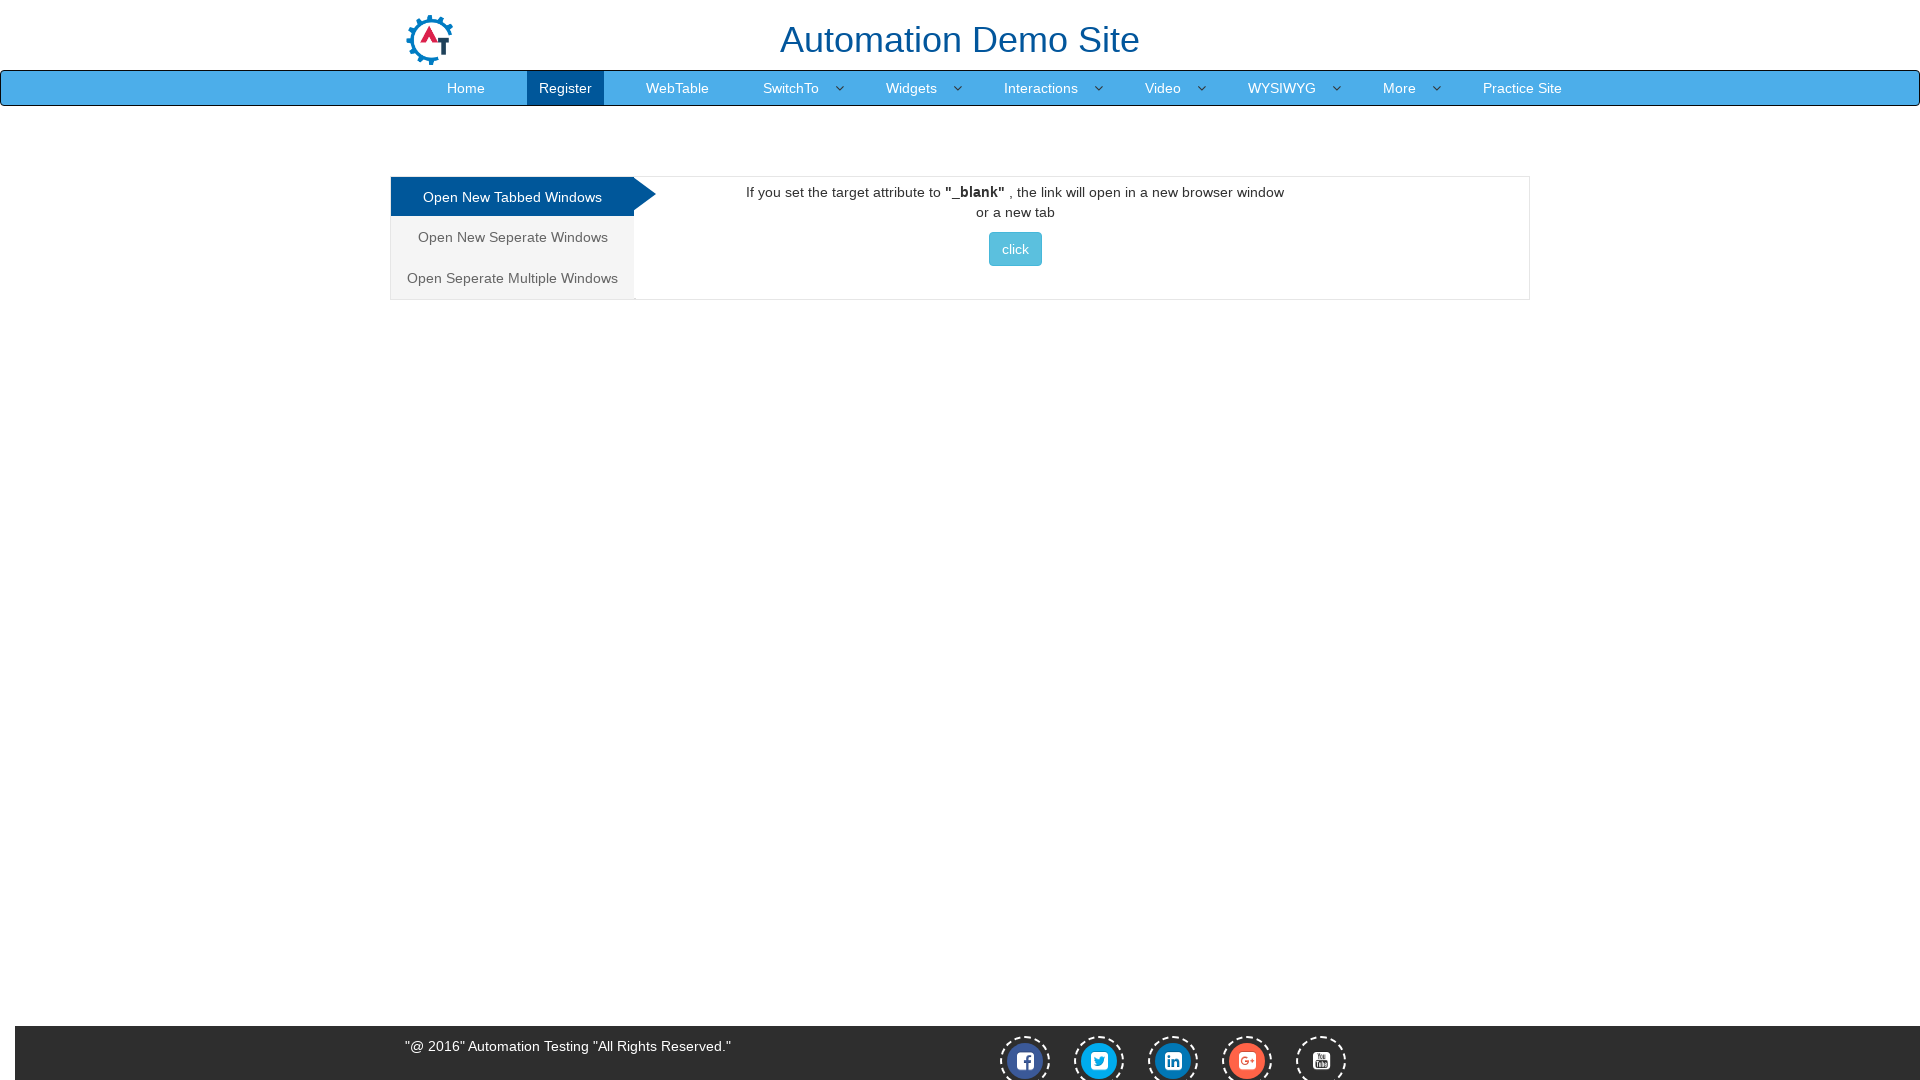

Retrieved main window title: Frames & windows
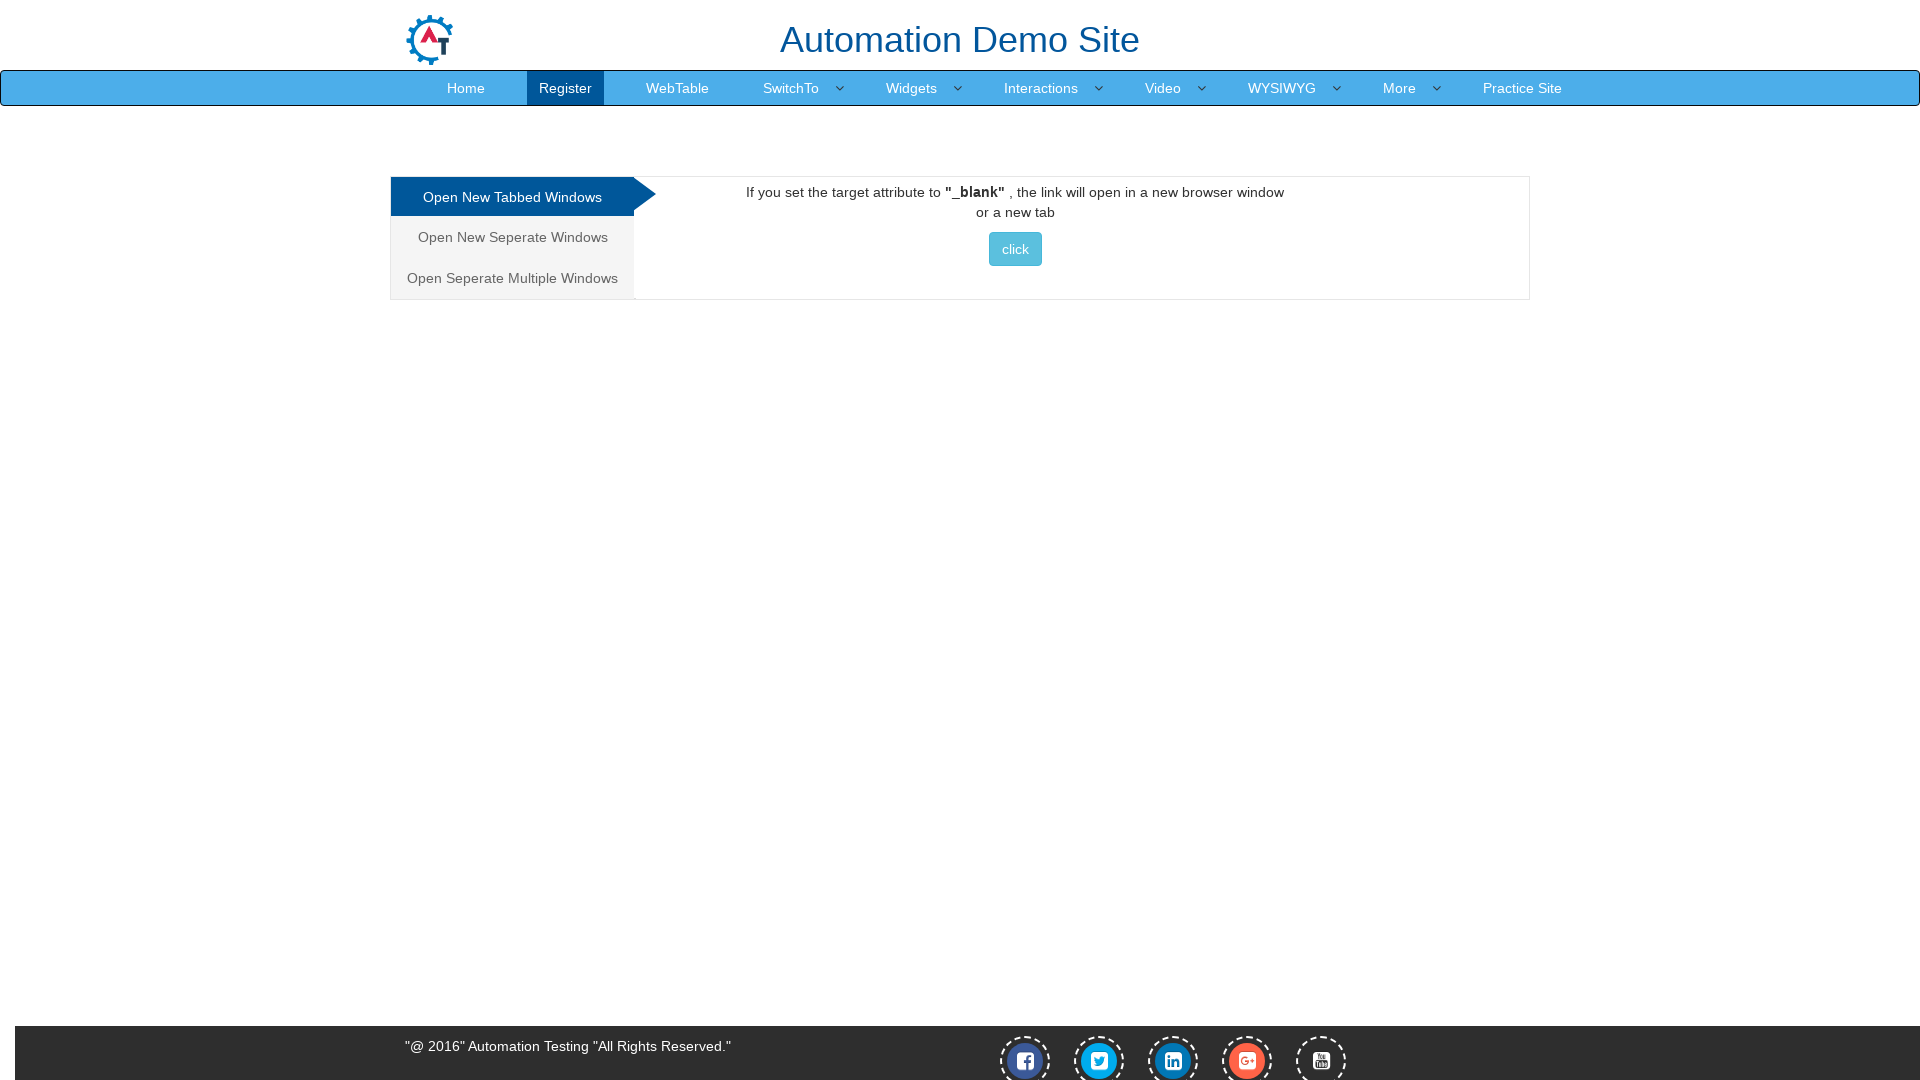

Clicked button in Tabbed section (first attempt) at (1015, 249) on xpath=//div[@id='Tabbed']//button[@class='btn btn-info'][contains(text(),'click'
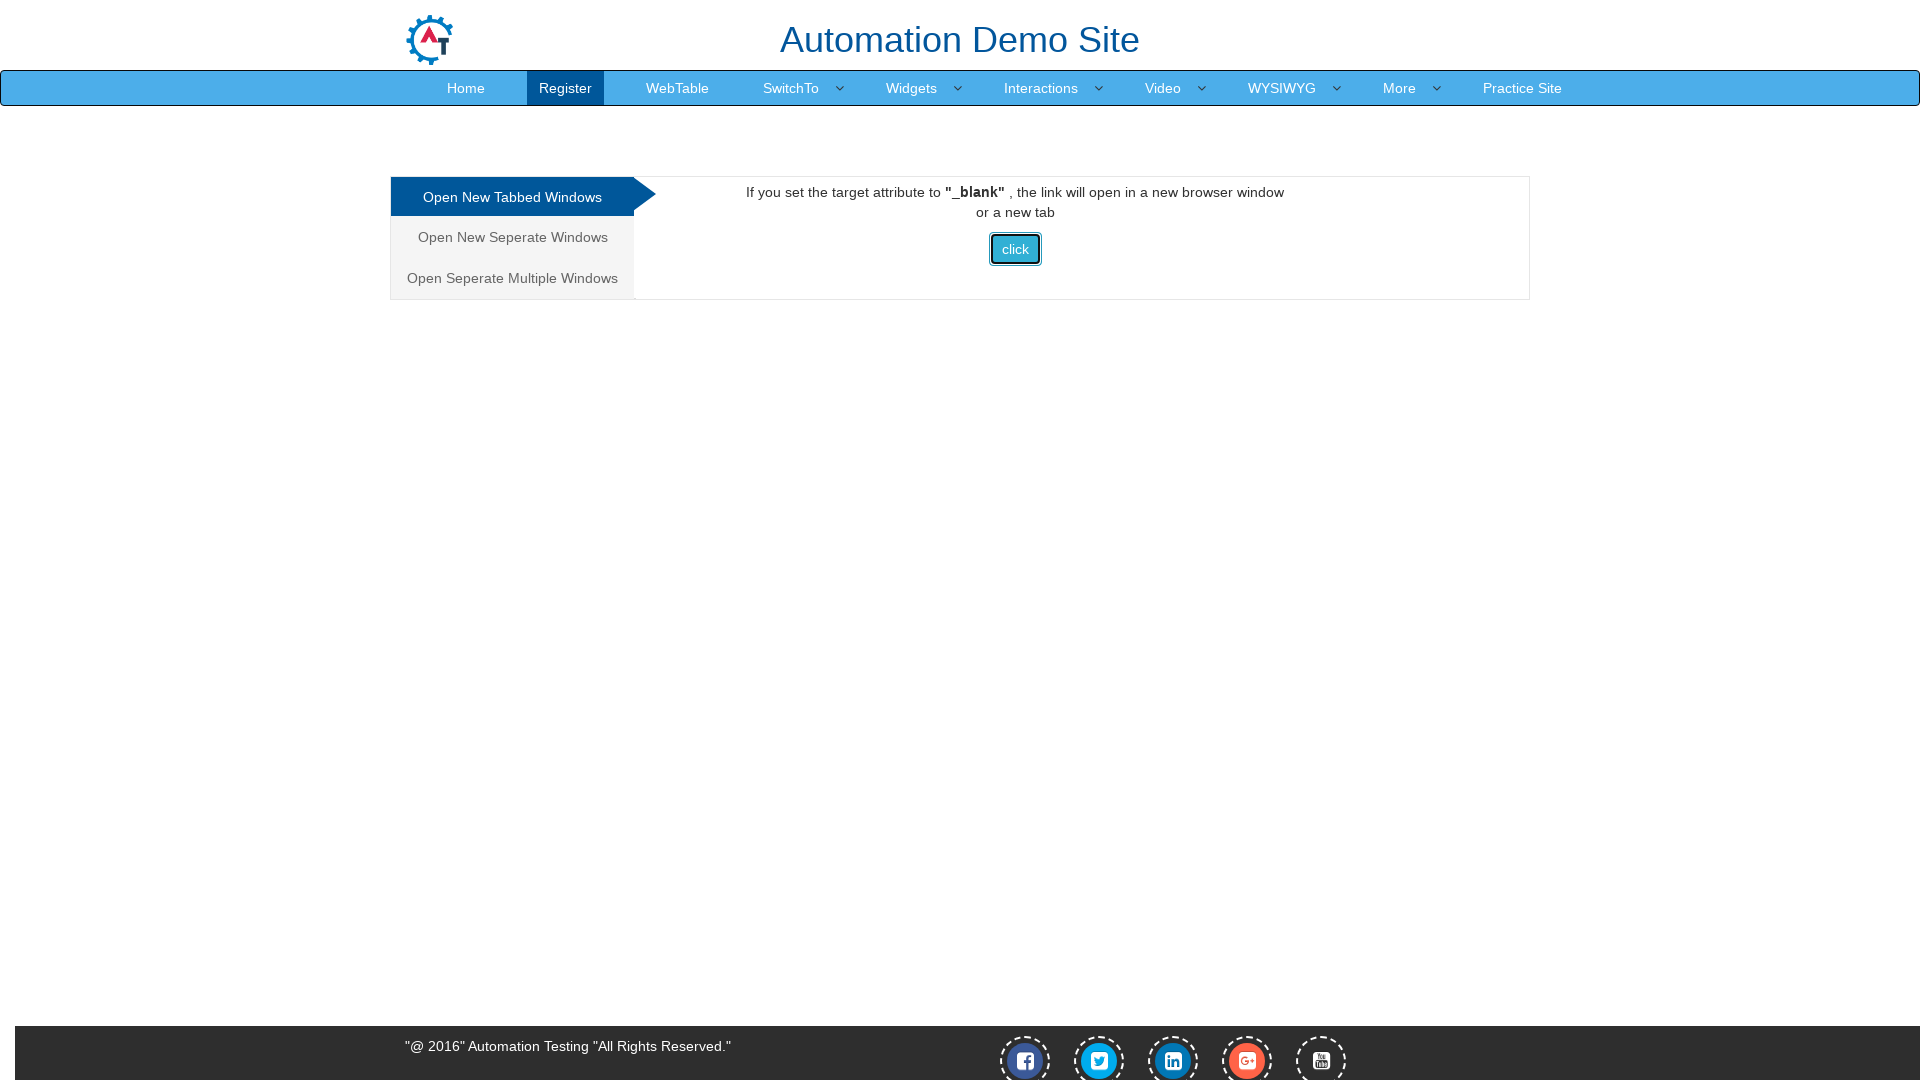

Clicked button in Tabbed section and waited for new page at (1015, 249) on xpath=//div[@id='Tabbed']//button[@class='btn btn-info'][contains(text(),'click'
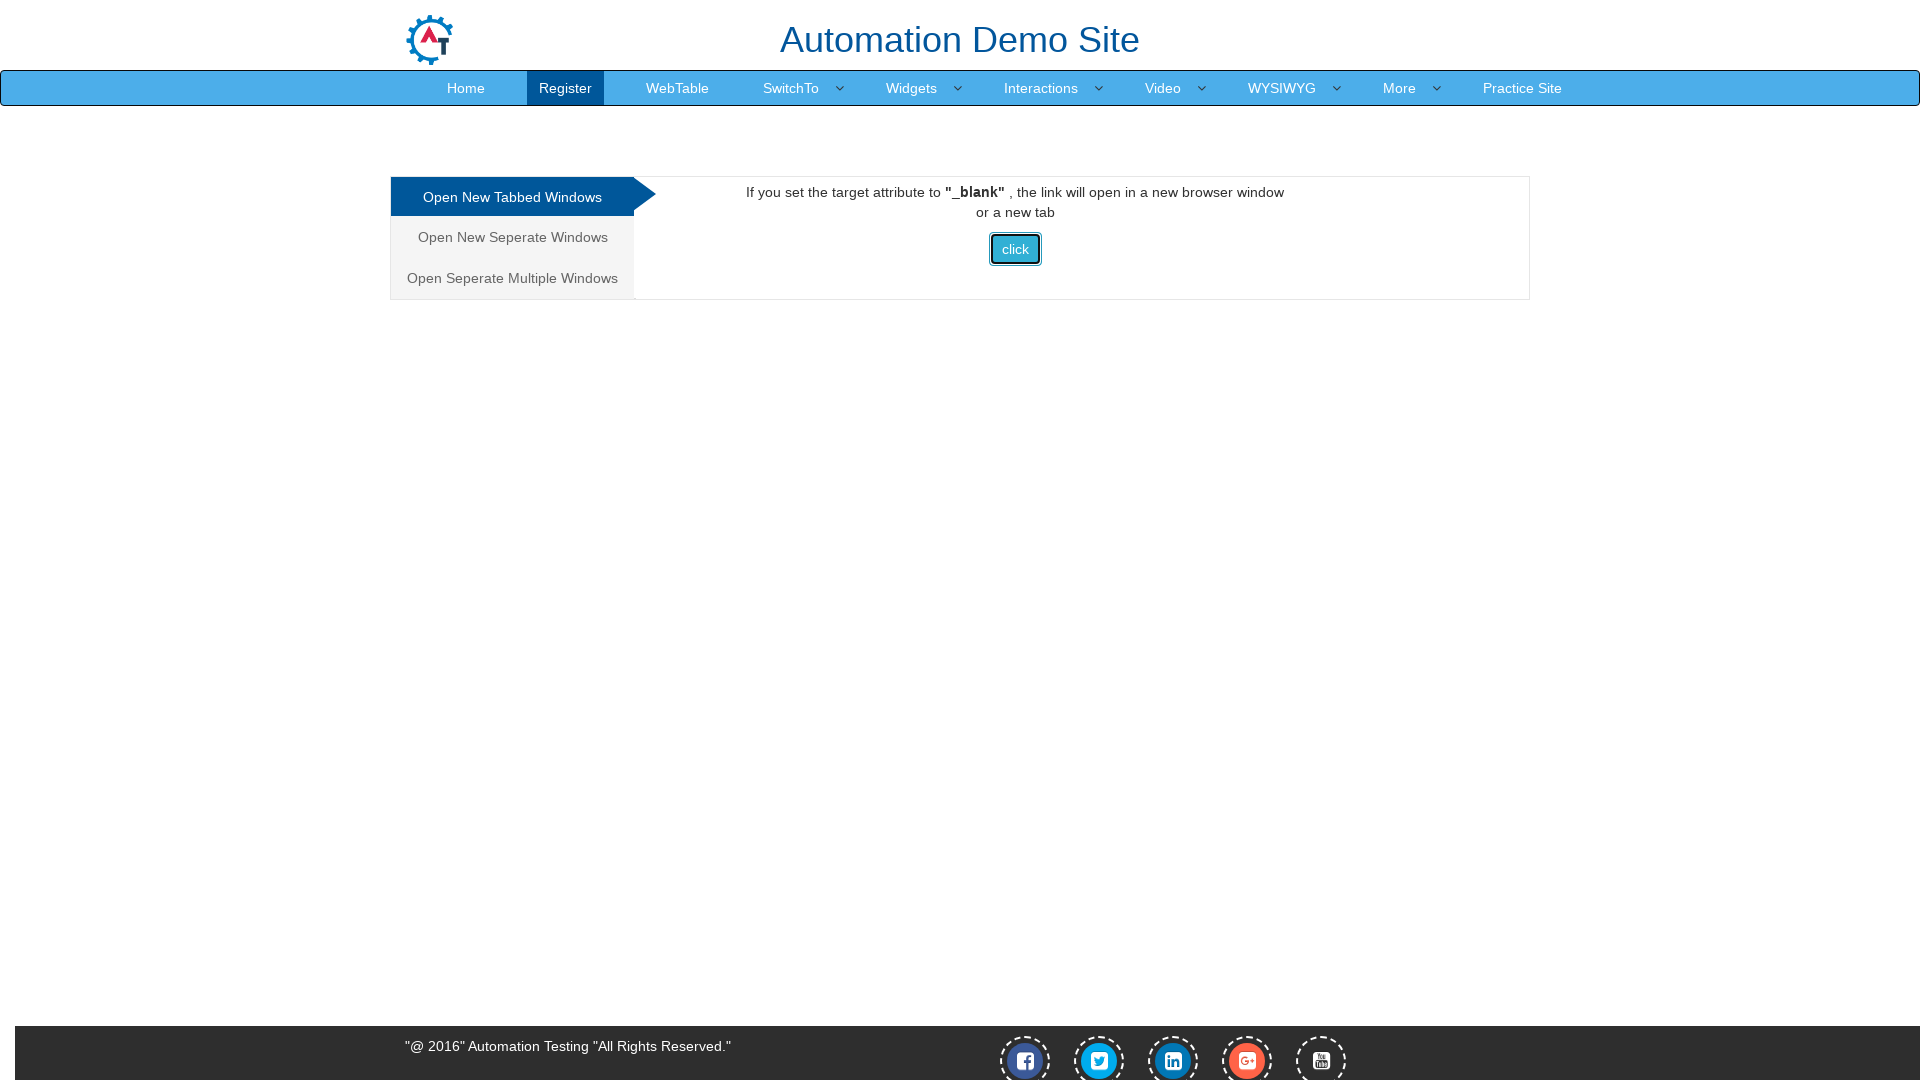

Navigated to http://demo.automationtesting.in/Windows.html
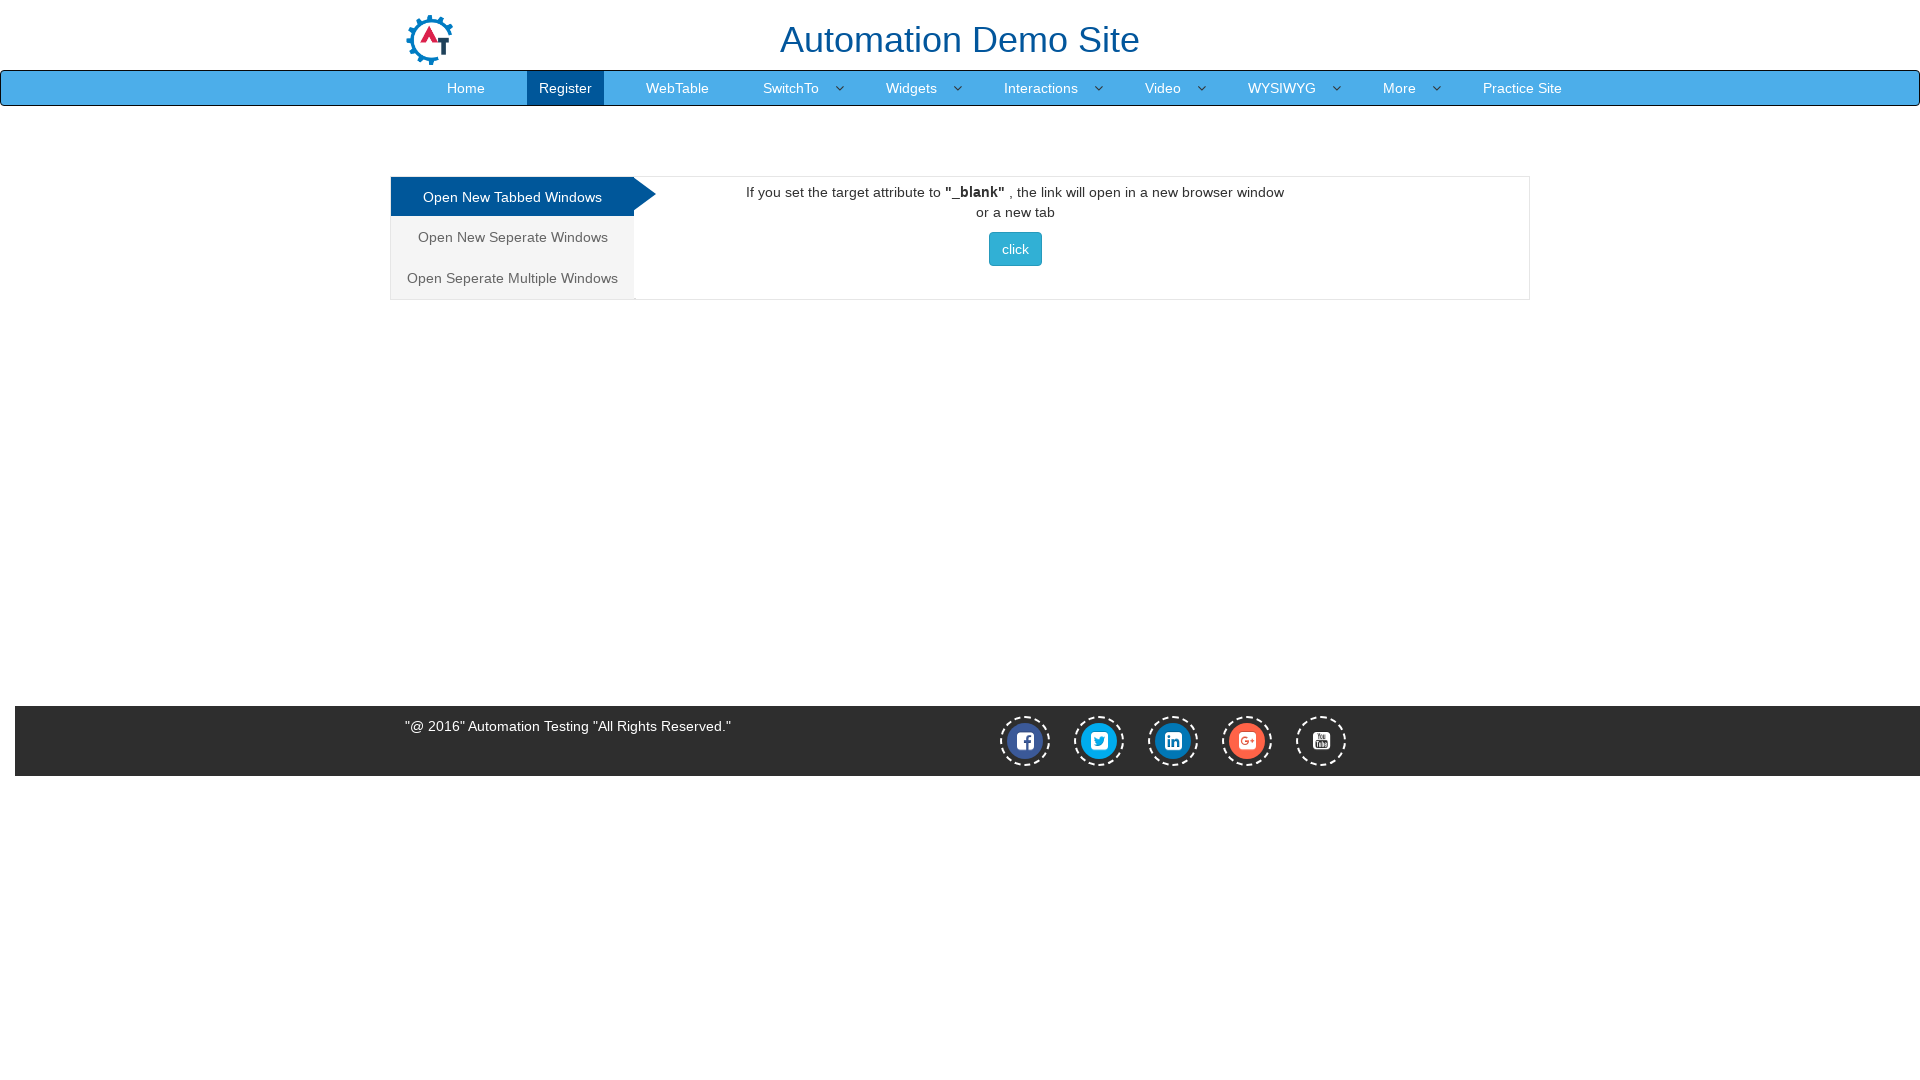

Clicked button to open new tab and captured new page at (1015, 249) on div#Tabbed button.btn.btn-info
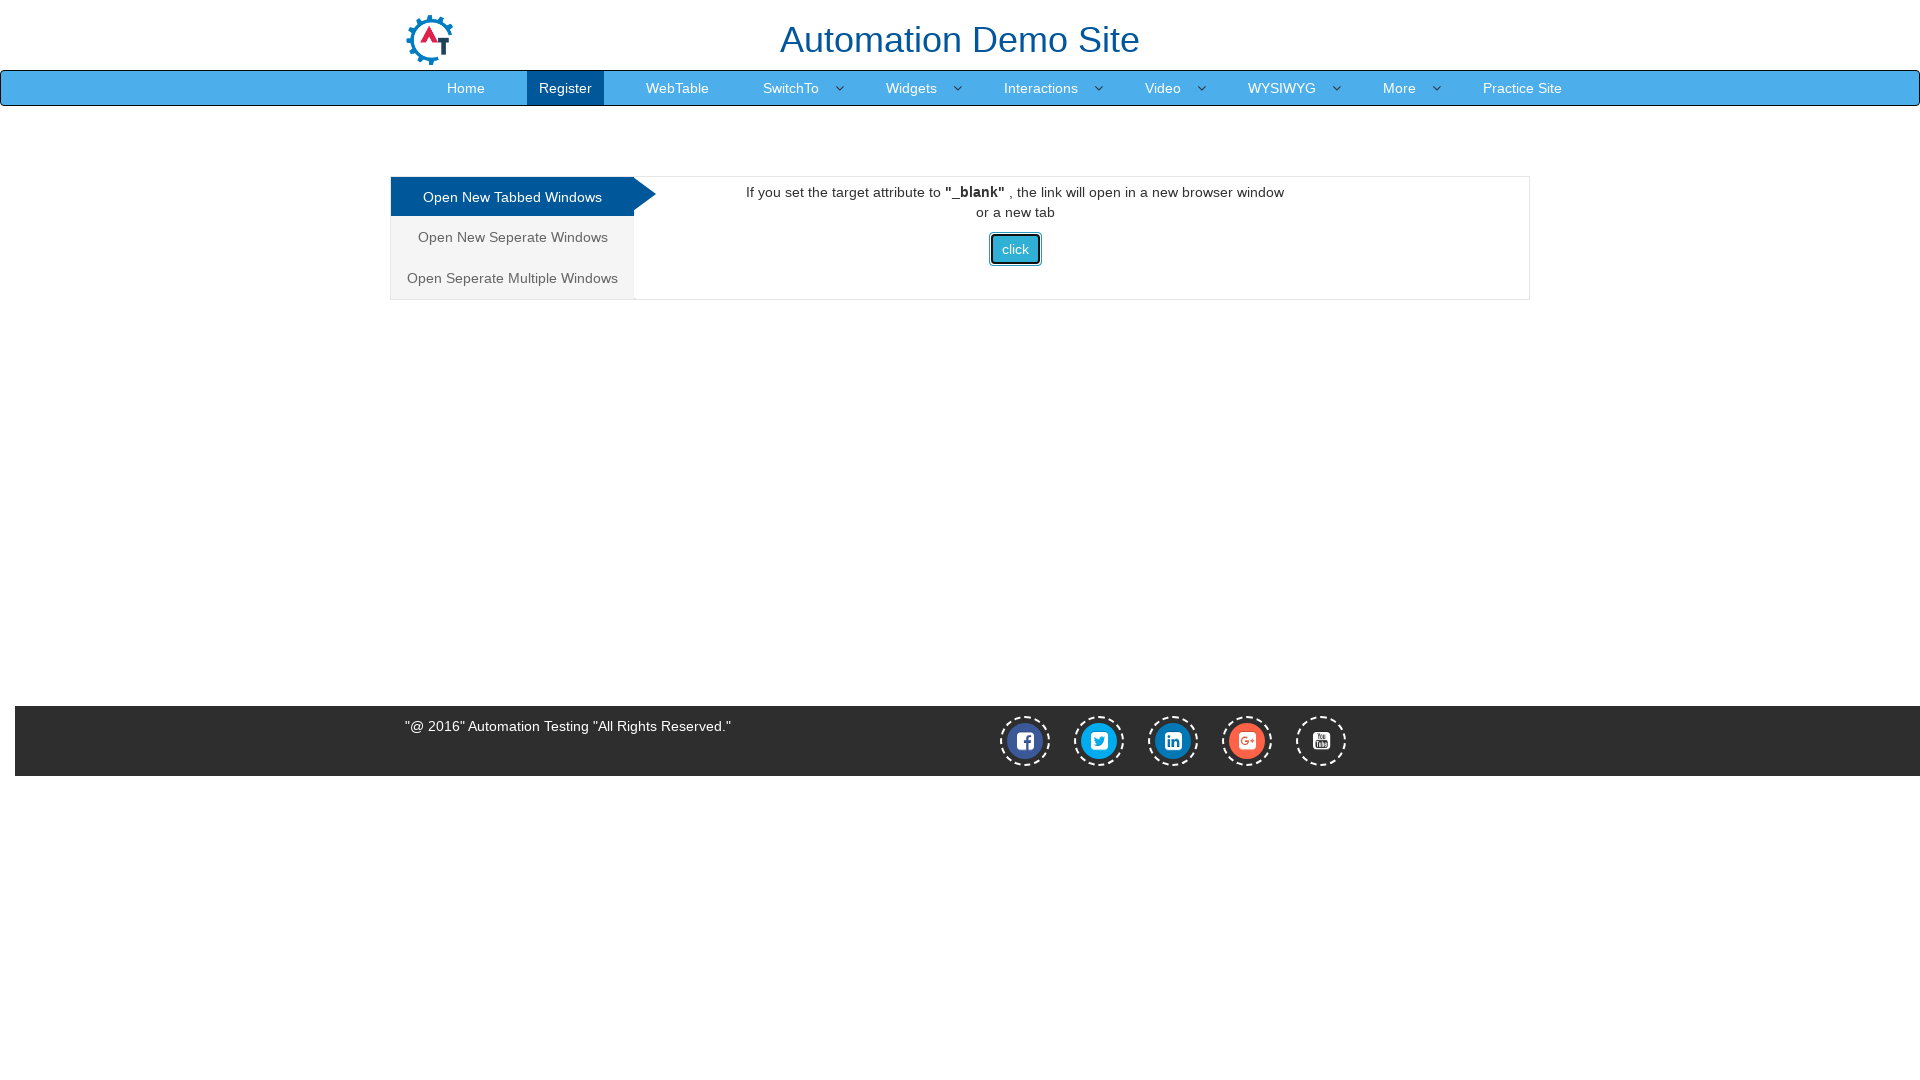

Child page loaded successfully
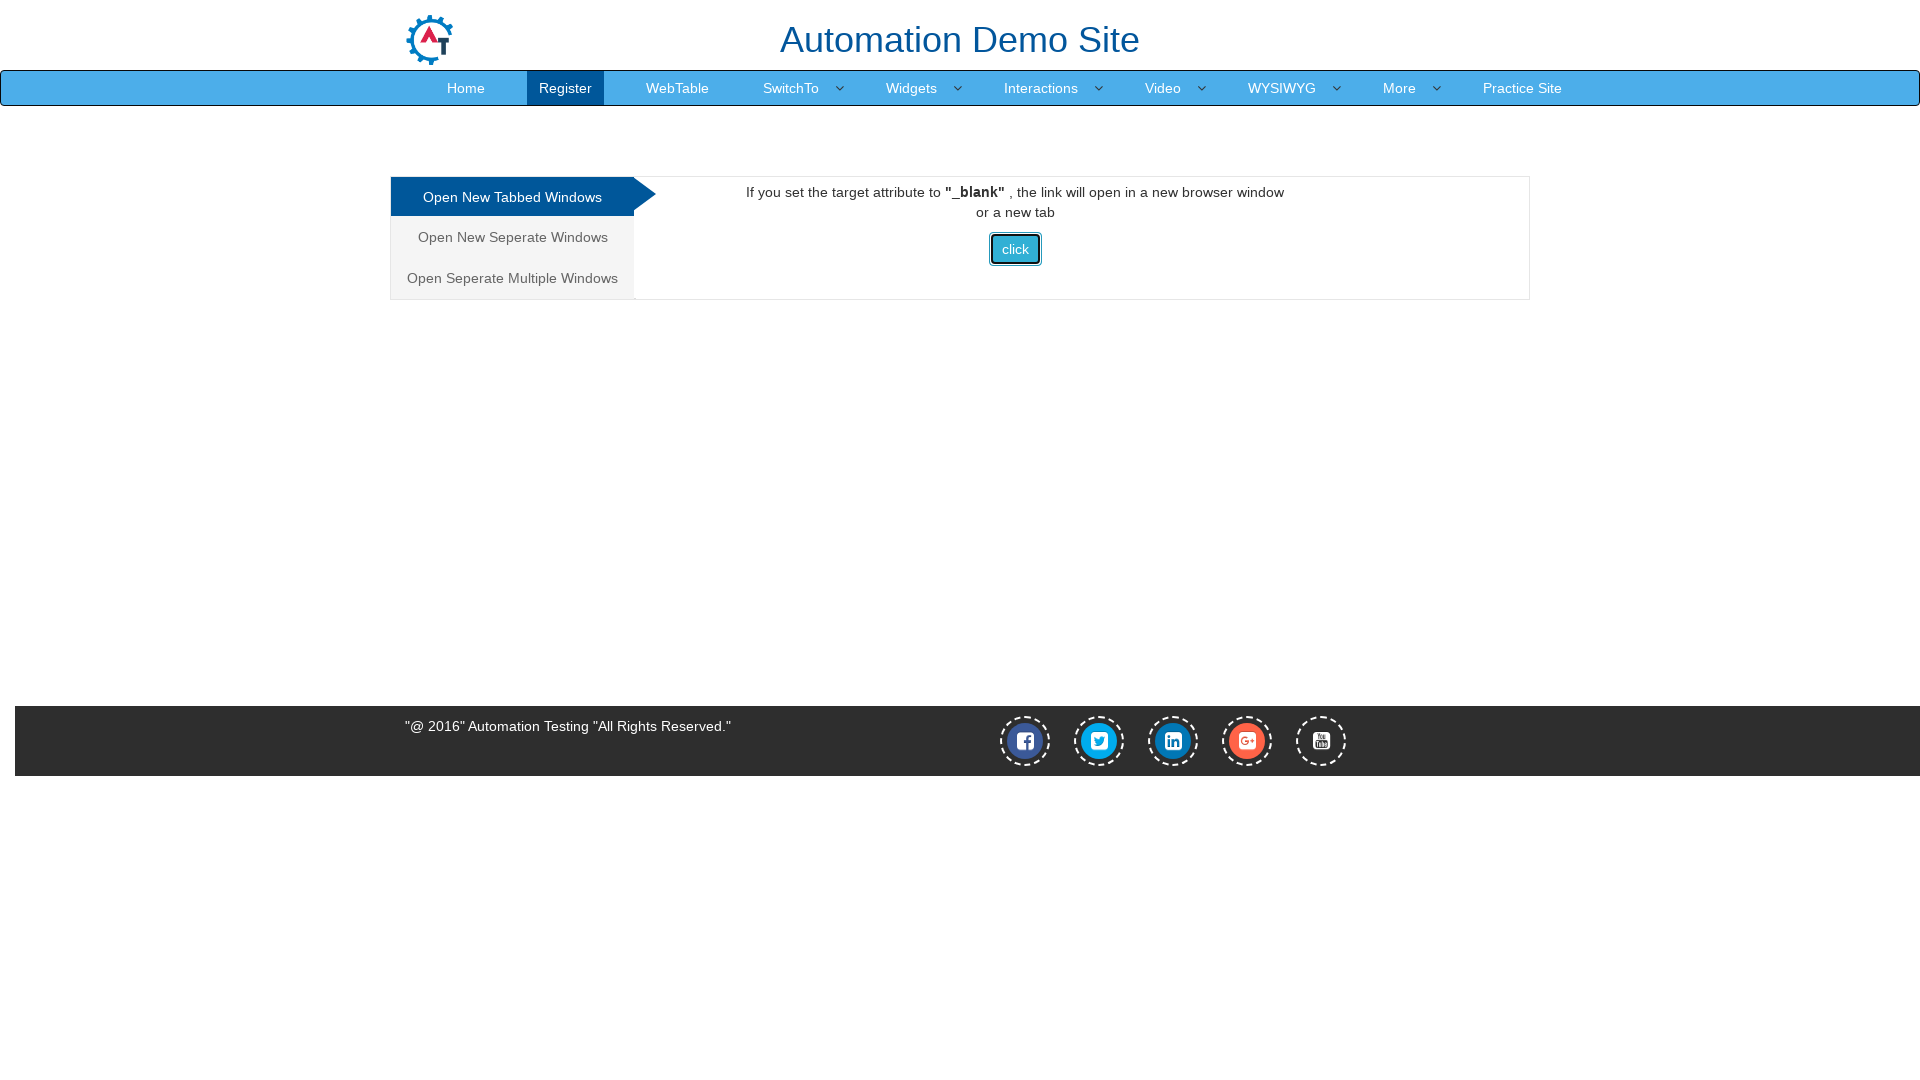

Retrieved child window title: Selenium
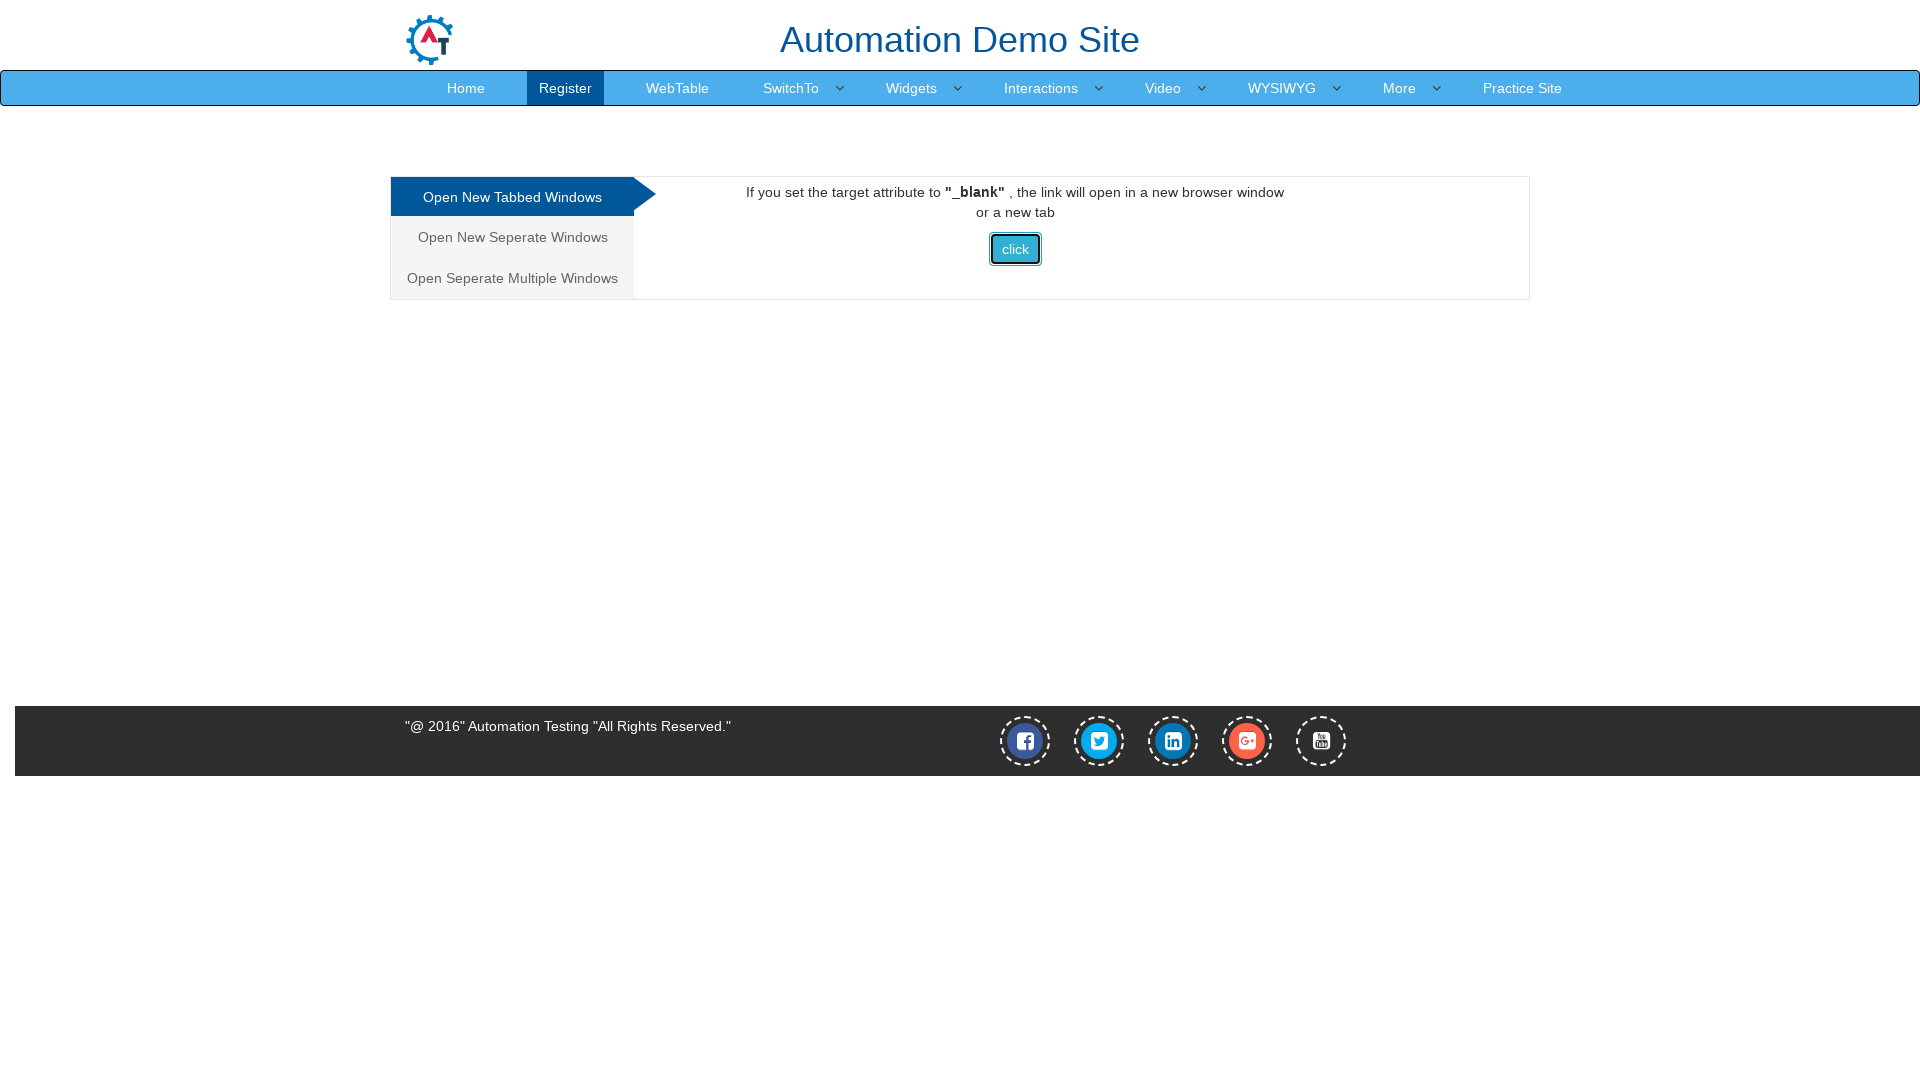

Switched back to main window
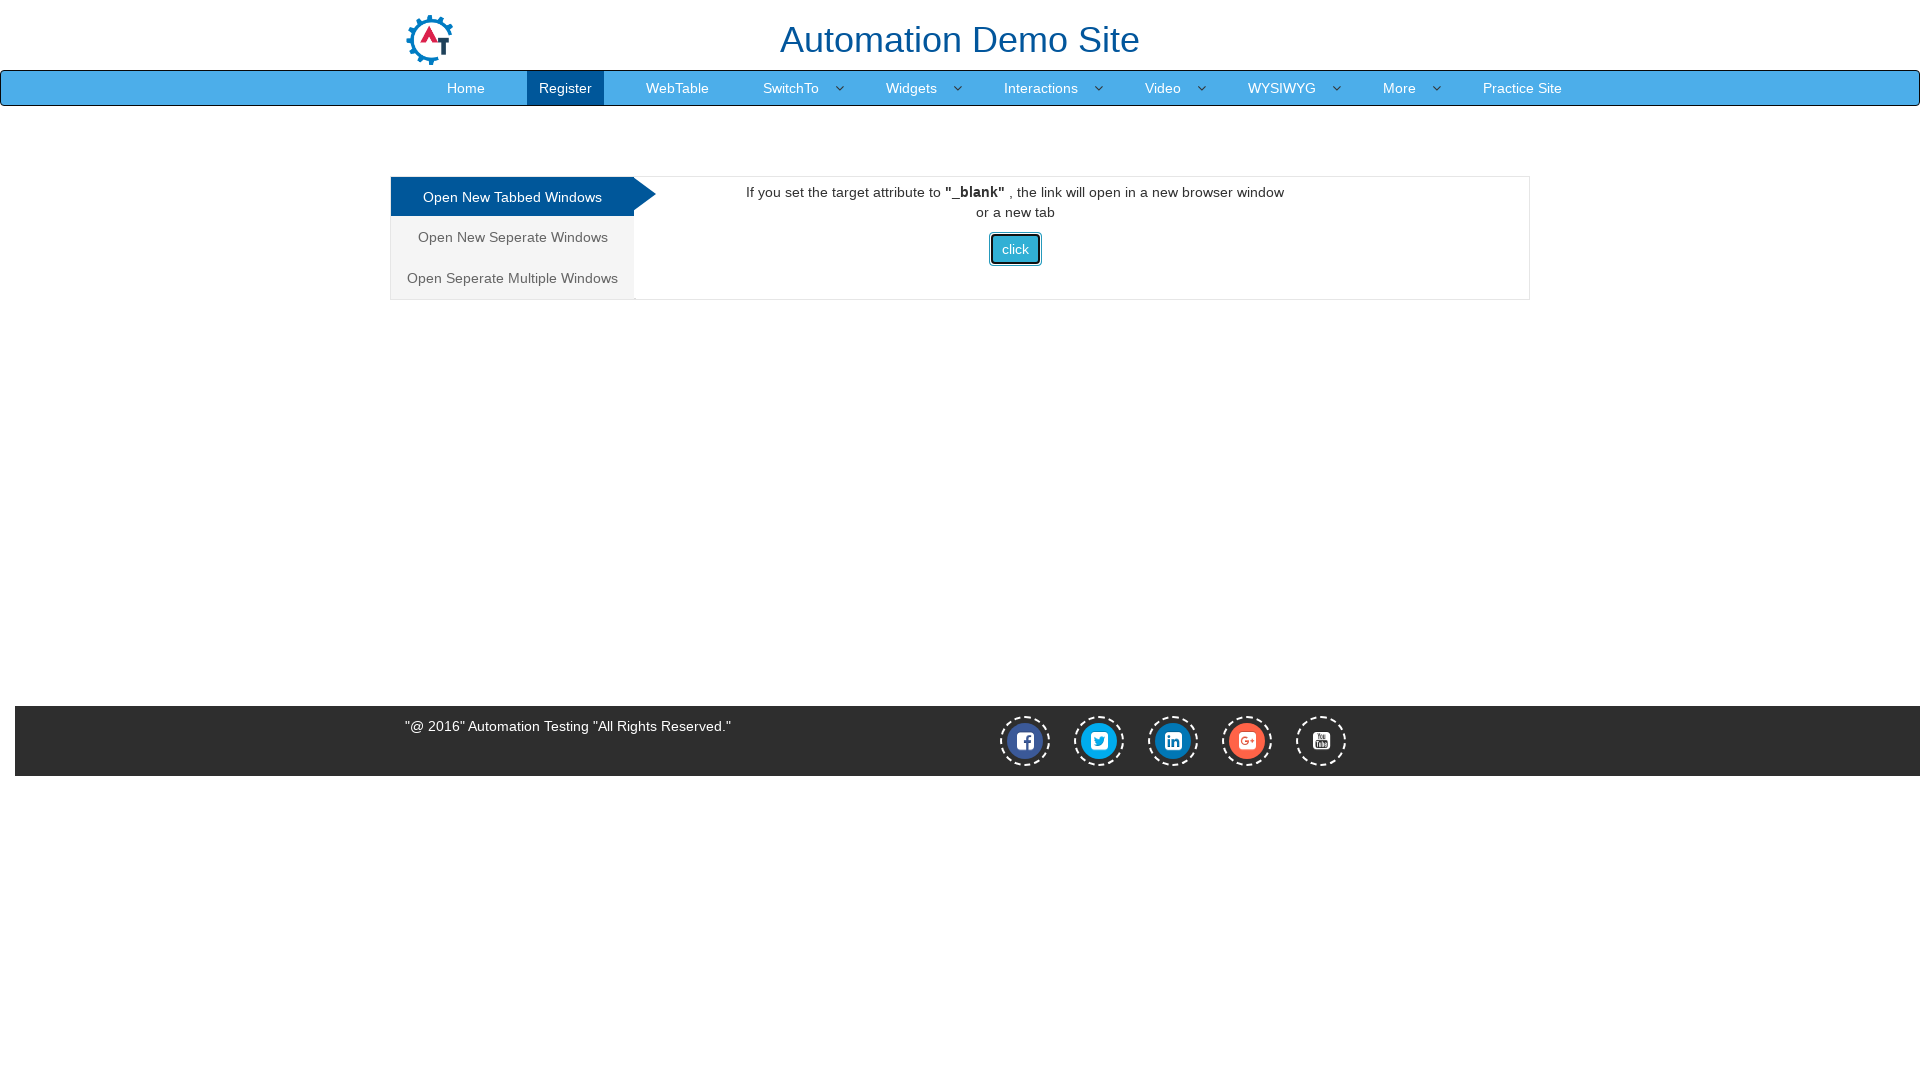

Verified main window title: Frames & windows
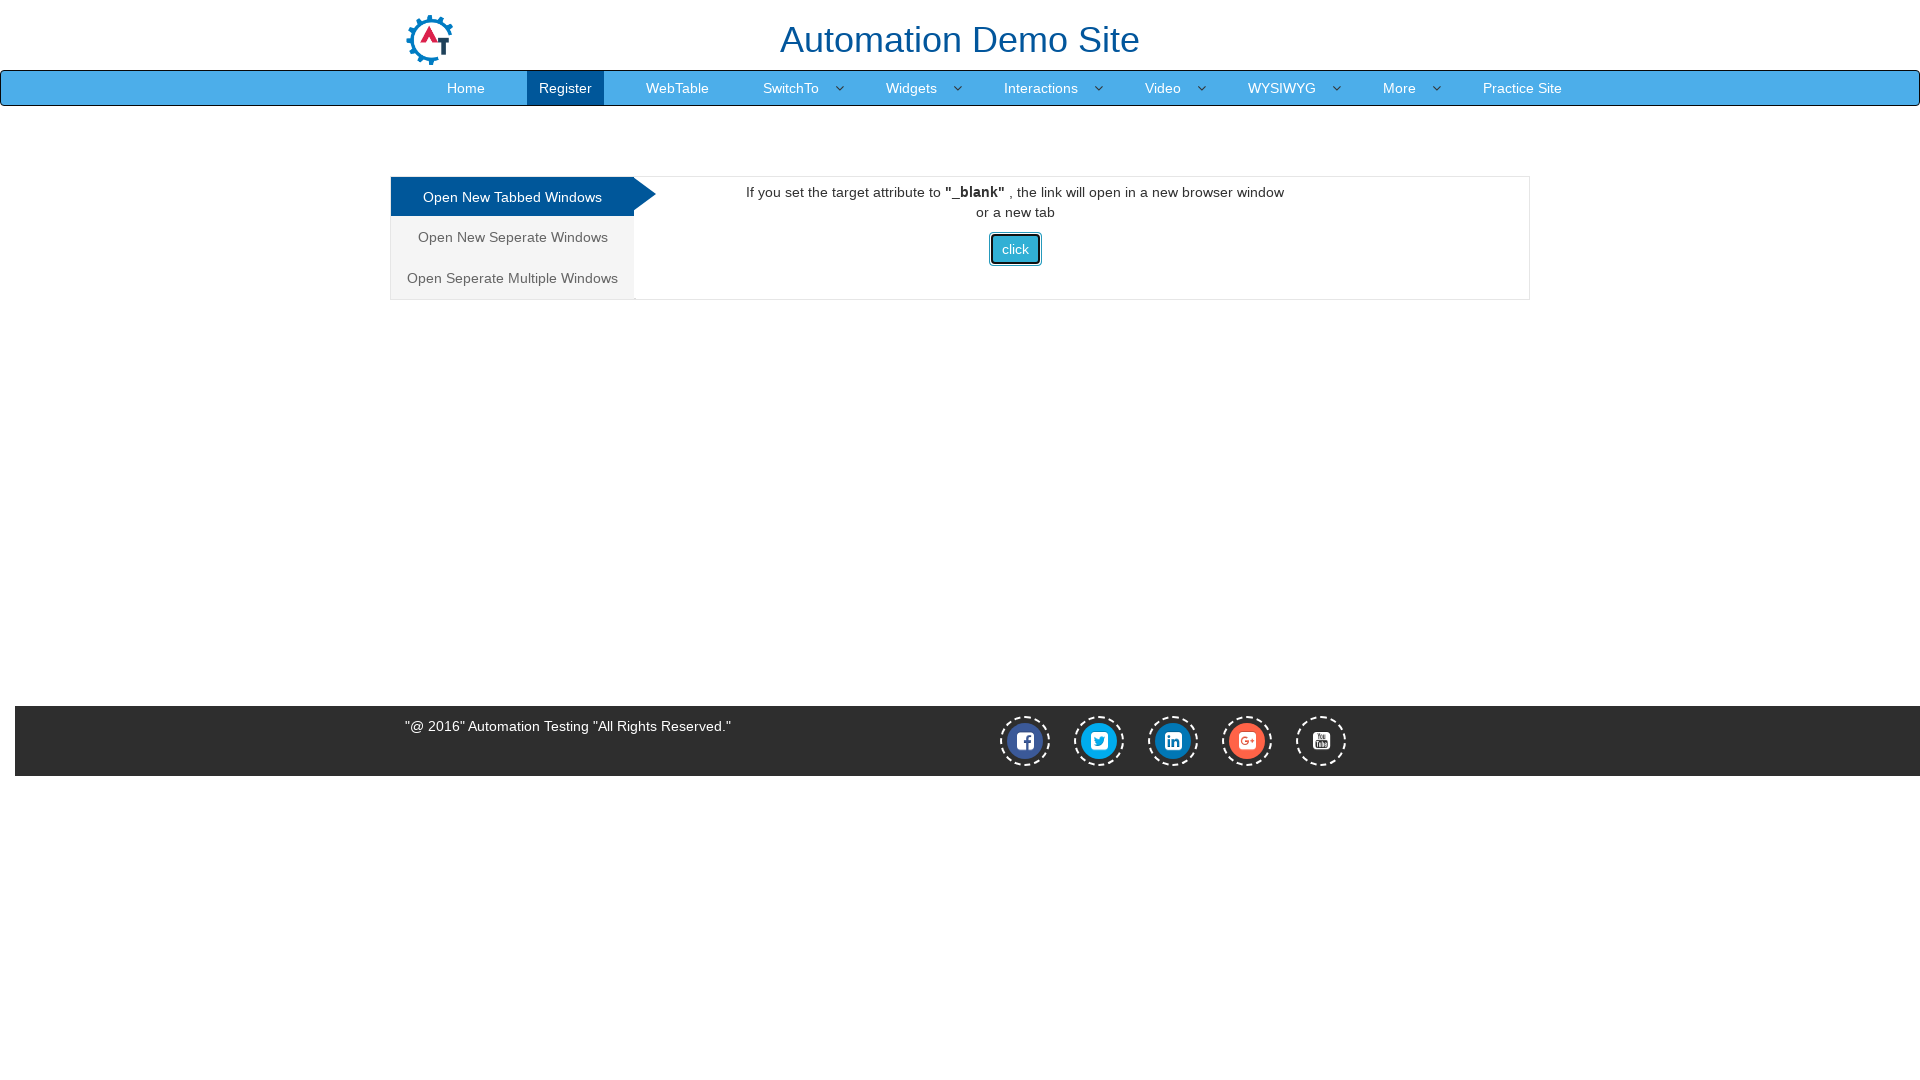

Closed child page
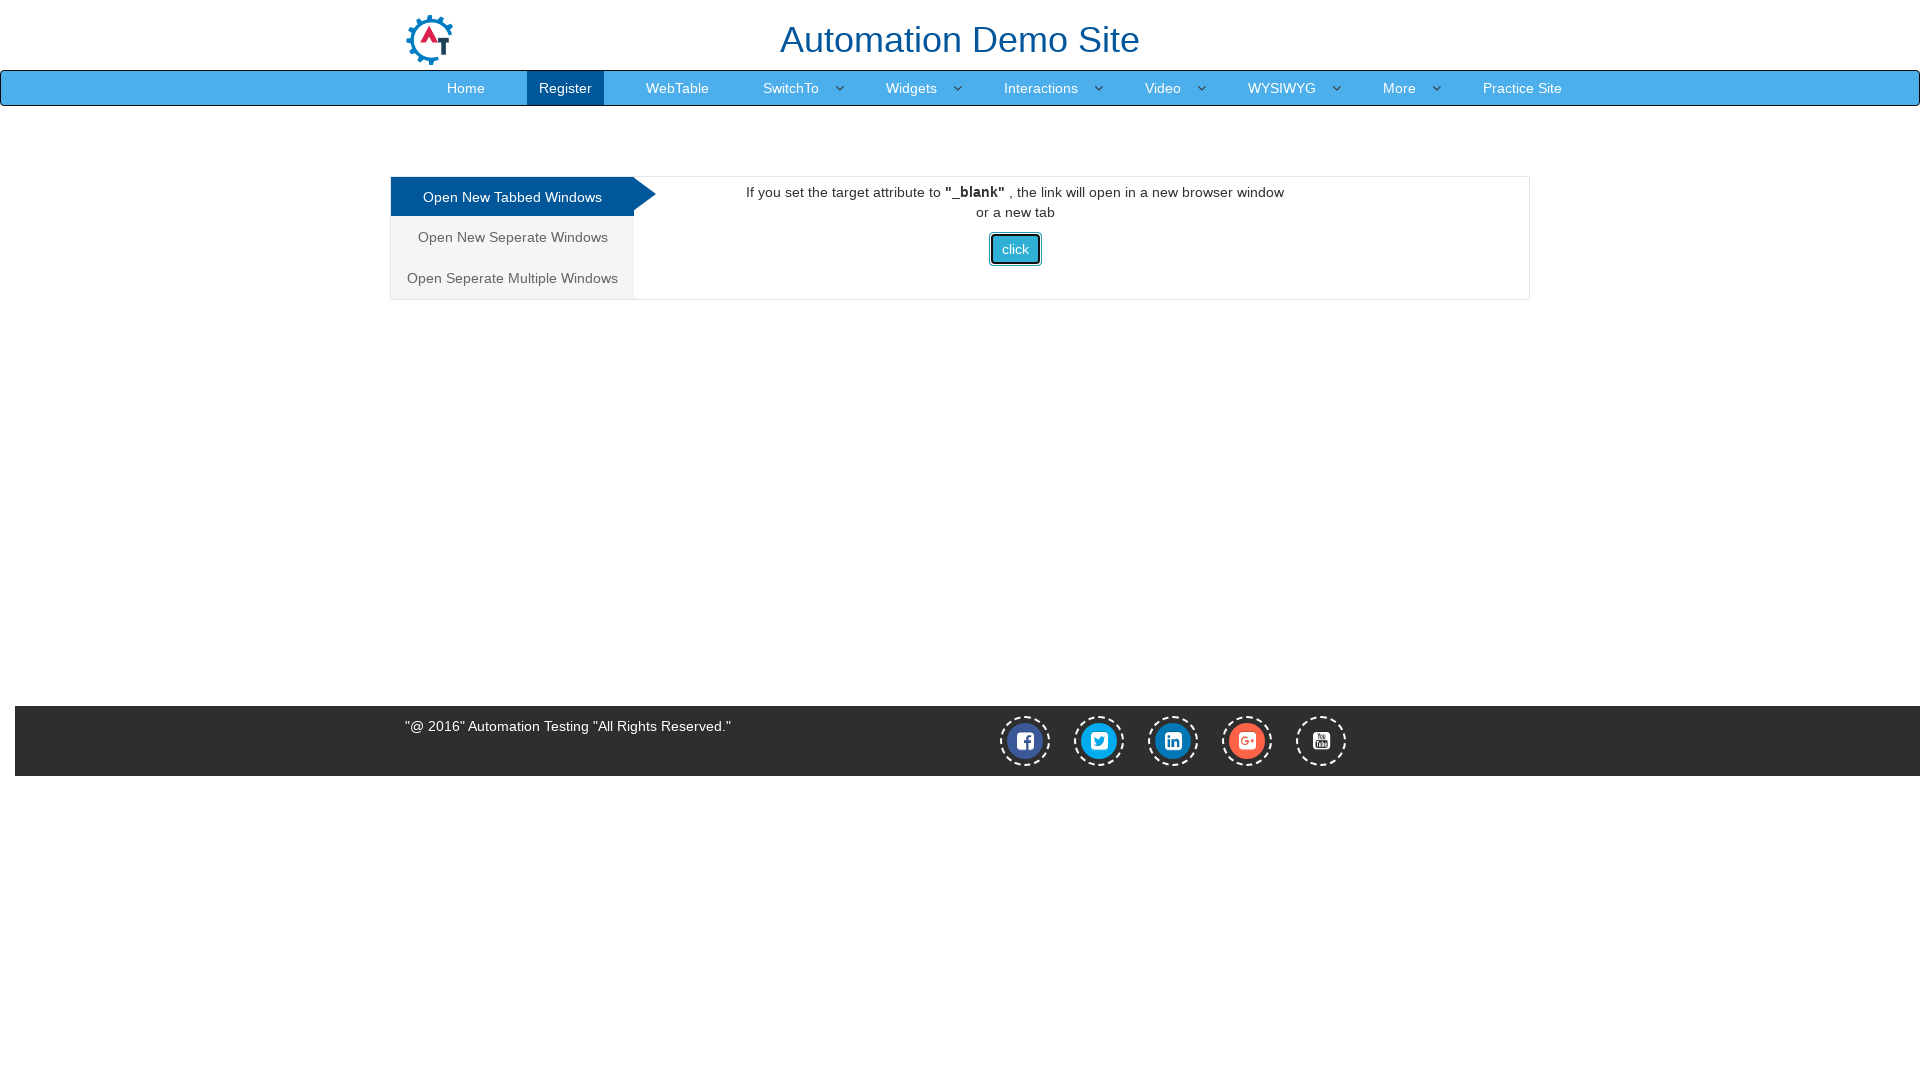

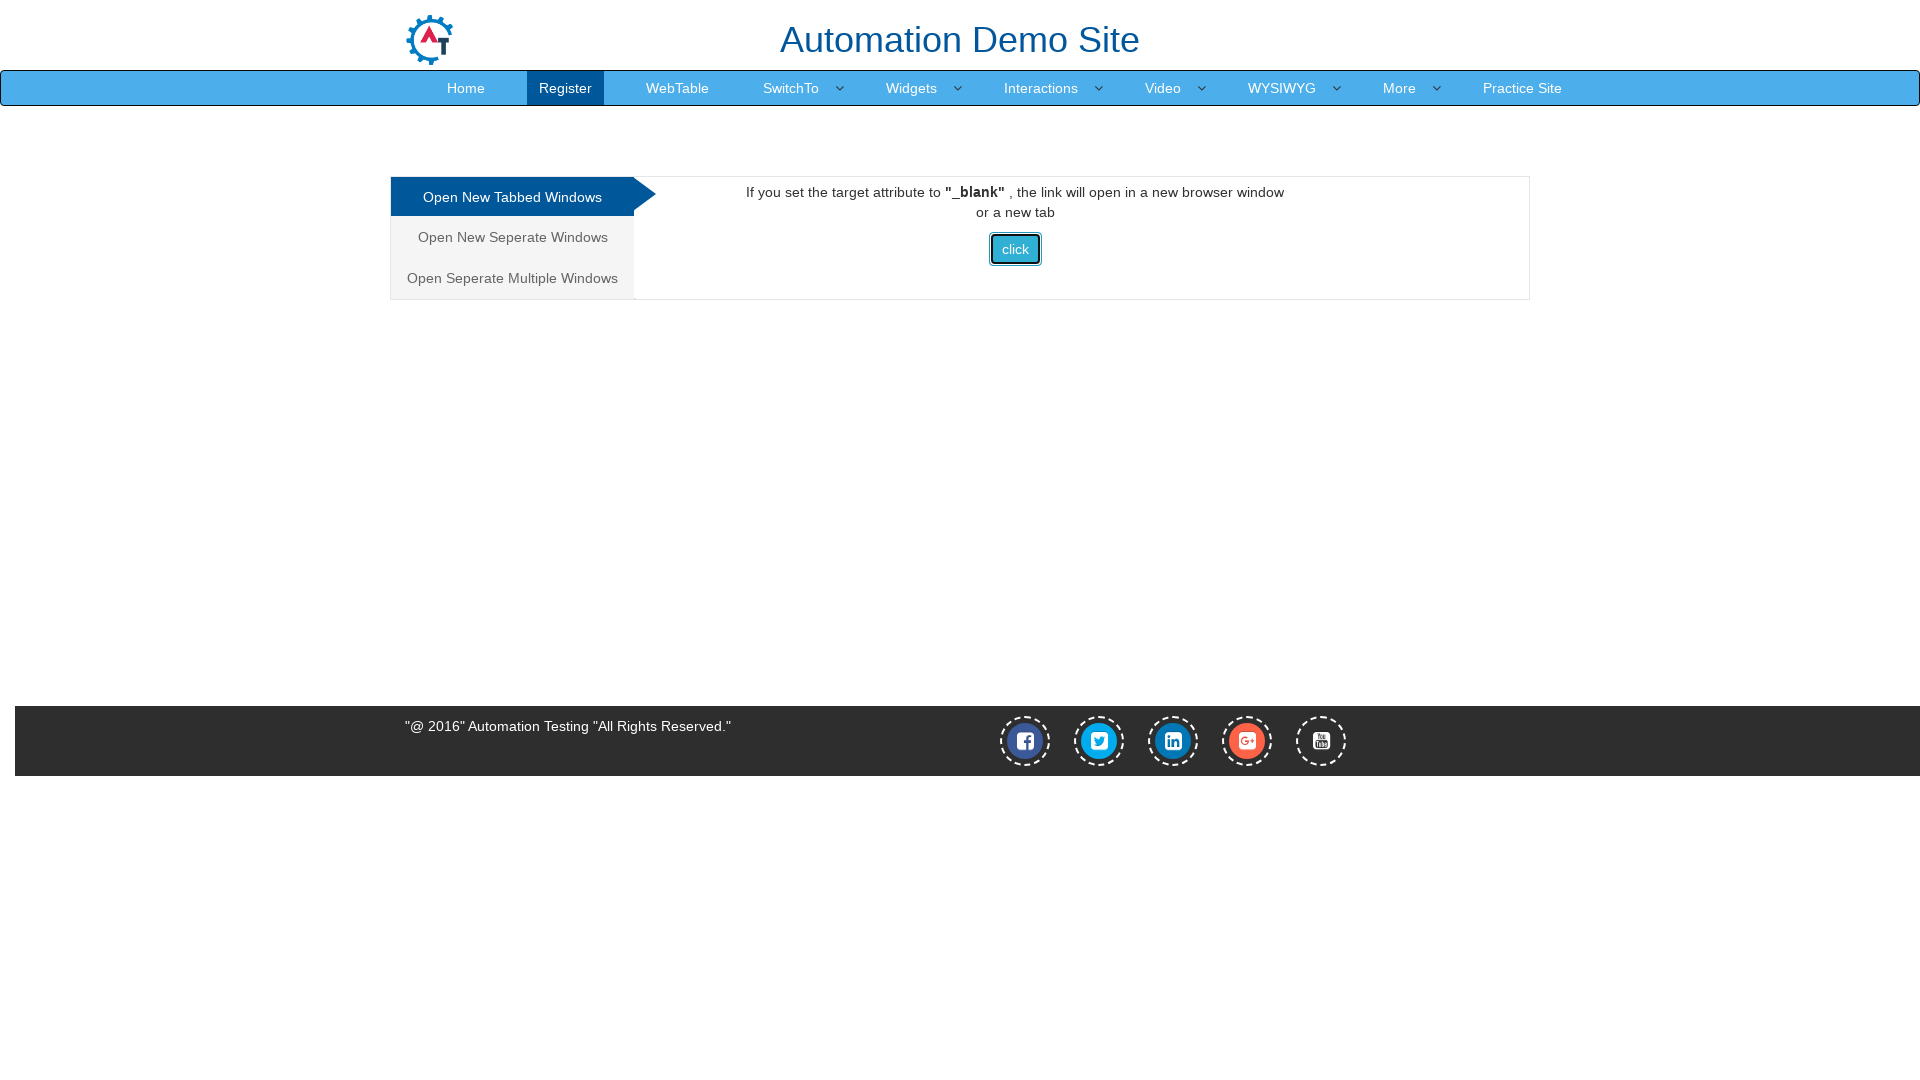